Tests handling of child browser windows by opening a new window, switching to it, performing a search, and switching back to the main window

Starting URL: https://skpatro.github.io/demo/links/

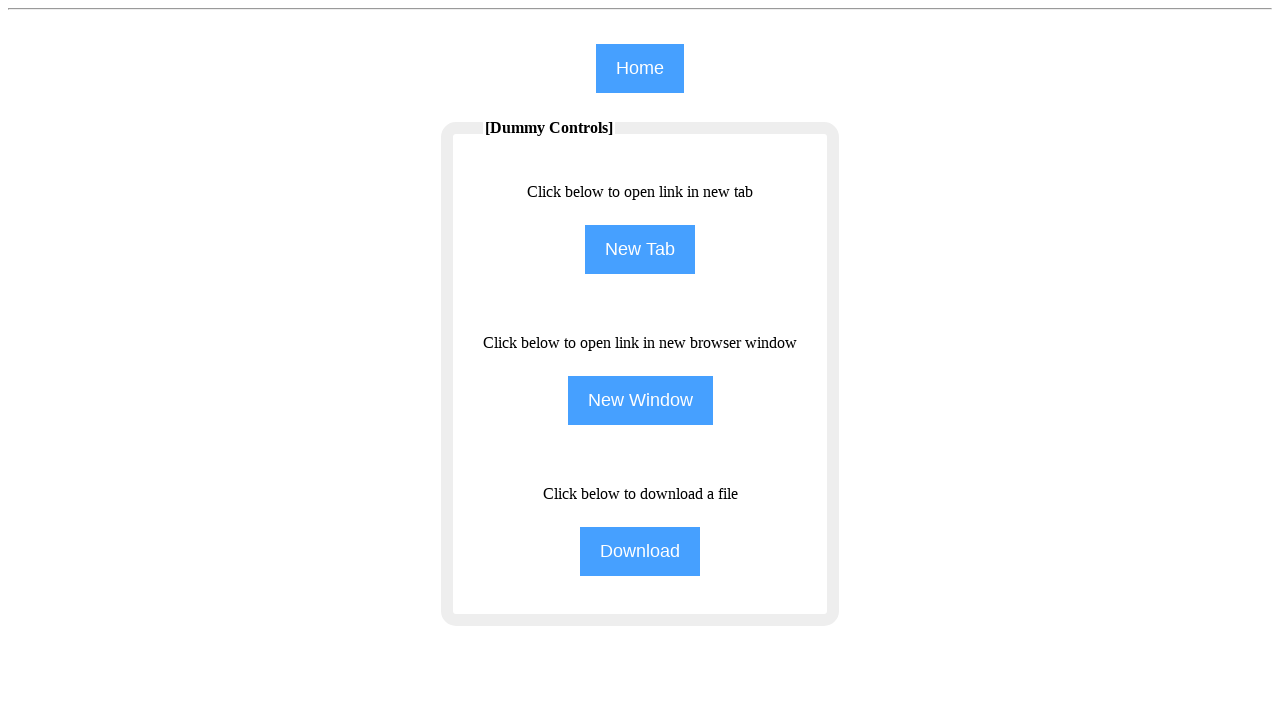

Clicked button to open new window at (640, 400) on input[name='NewWindow']
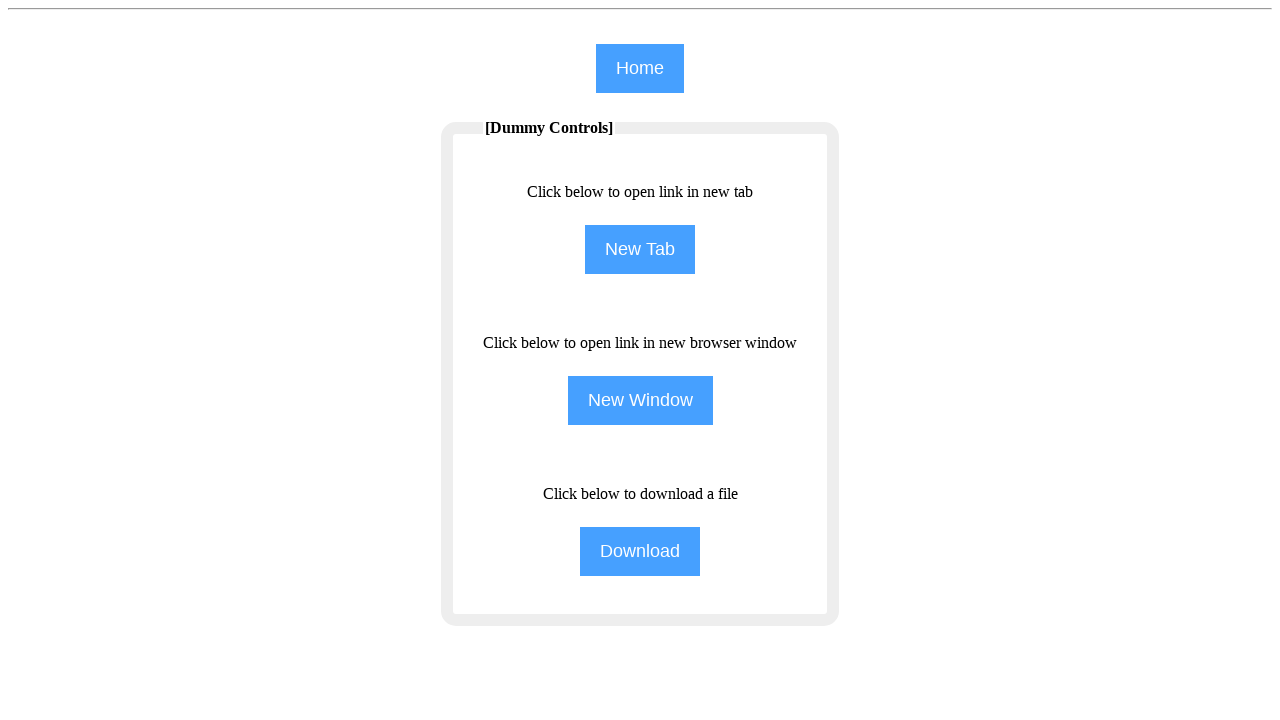

New child window opened and captured
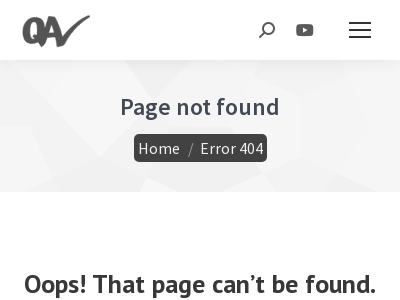

Filled search field in child window with 'testing' on input#the7-search
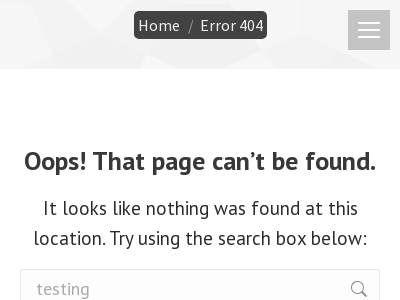

Pressed Enter to submit search in child window on input#the7-search
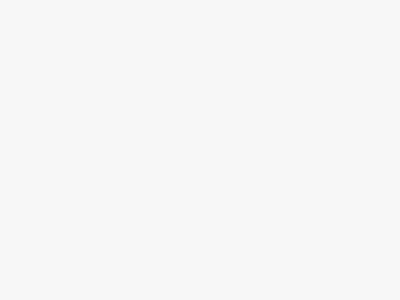

Switched focus back to main window
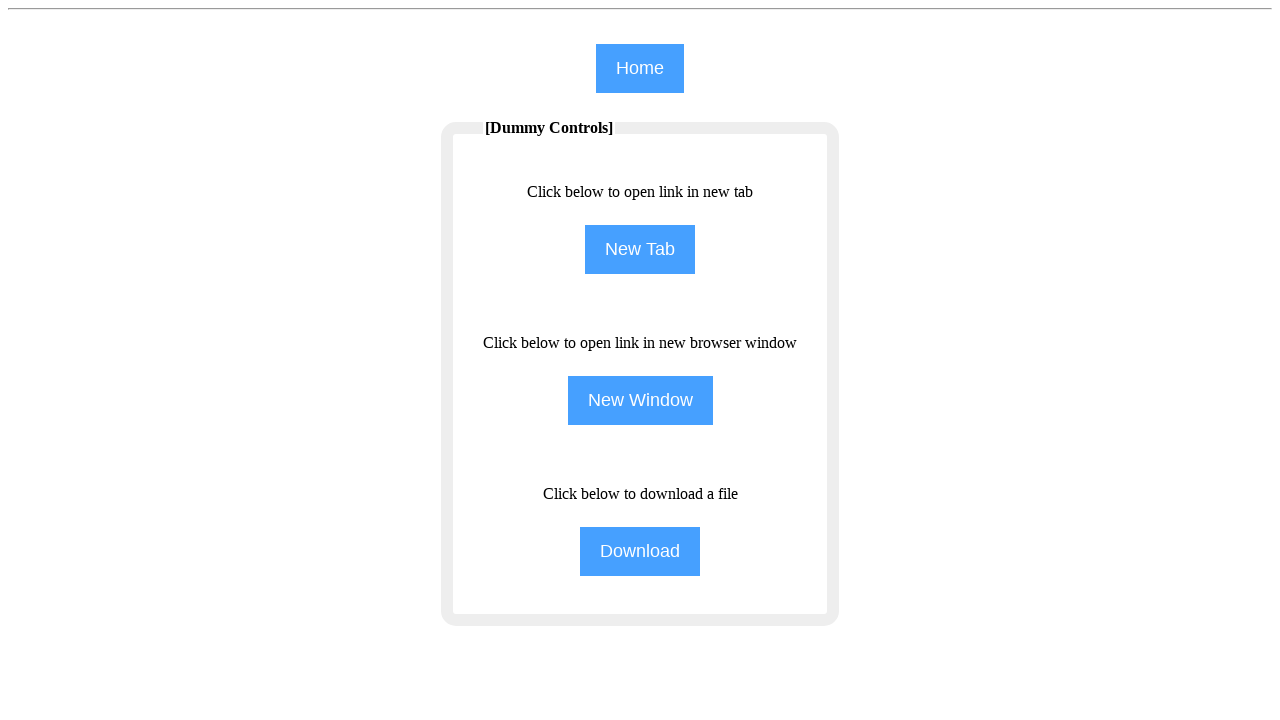

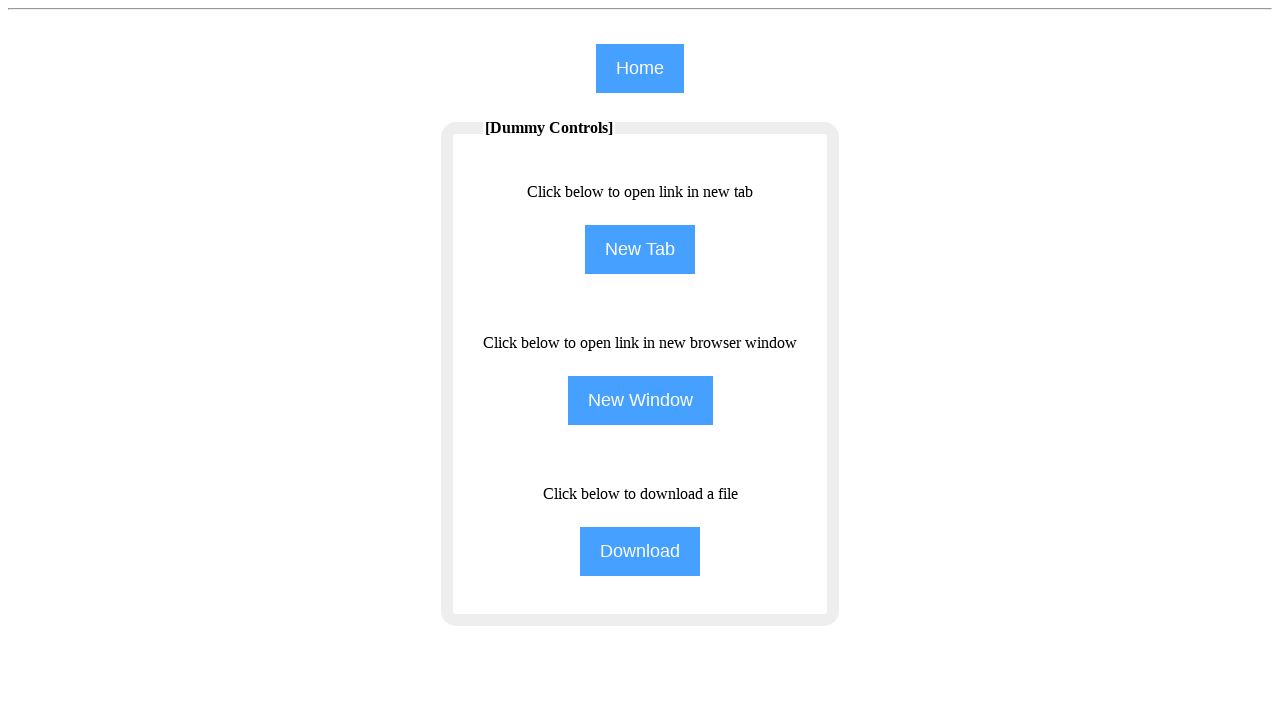